Tests a client registration form by filling in client ID, name, and CPF fields, then submitting the form and verifying the submitted data is displayed correctly.

Starting URL: https://osmarbraz.github.io/cadastrocliente_html

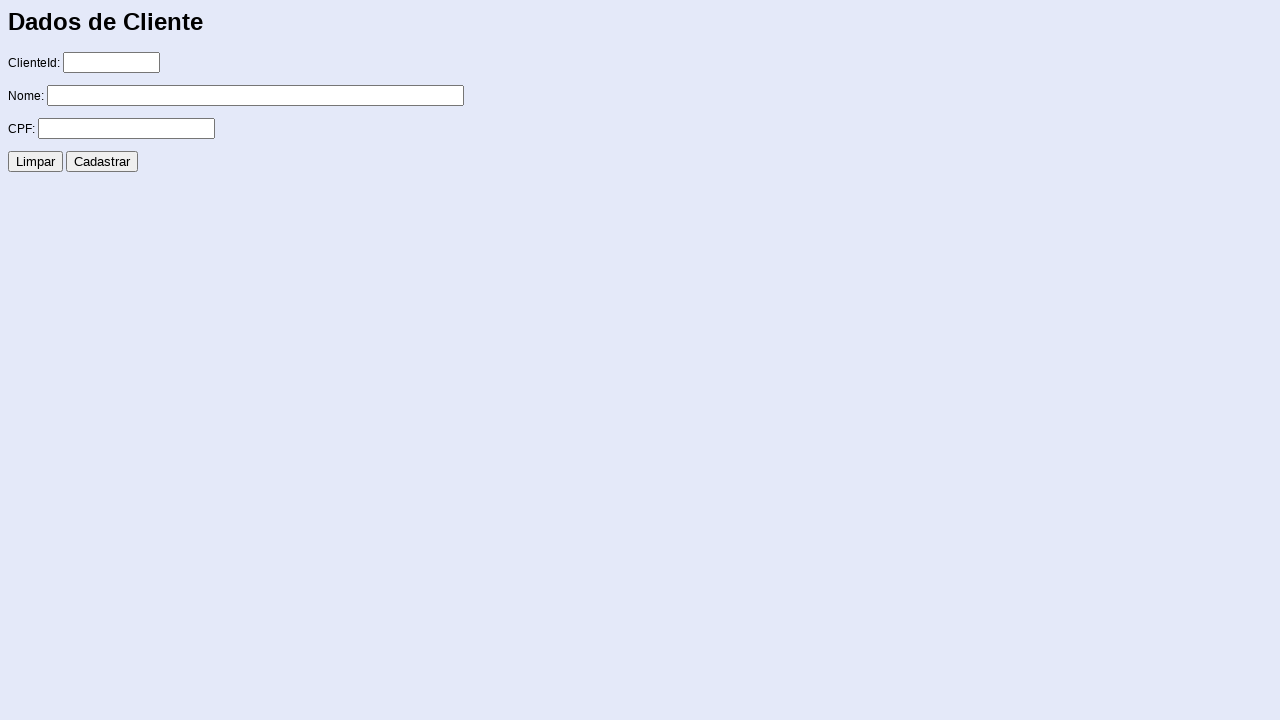

Filled client ID field with '1' on input[name='clienteId']
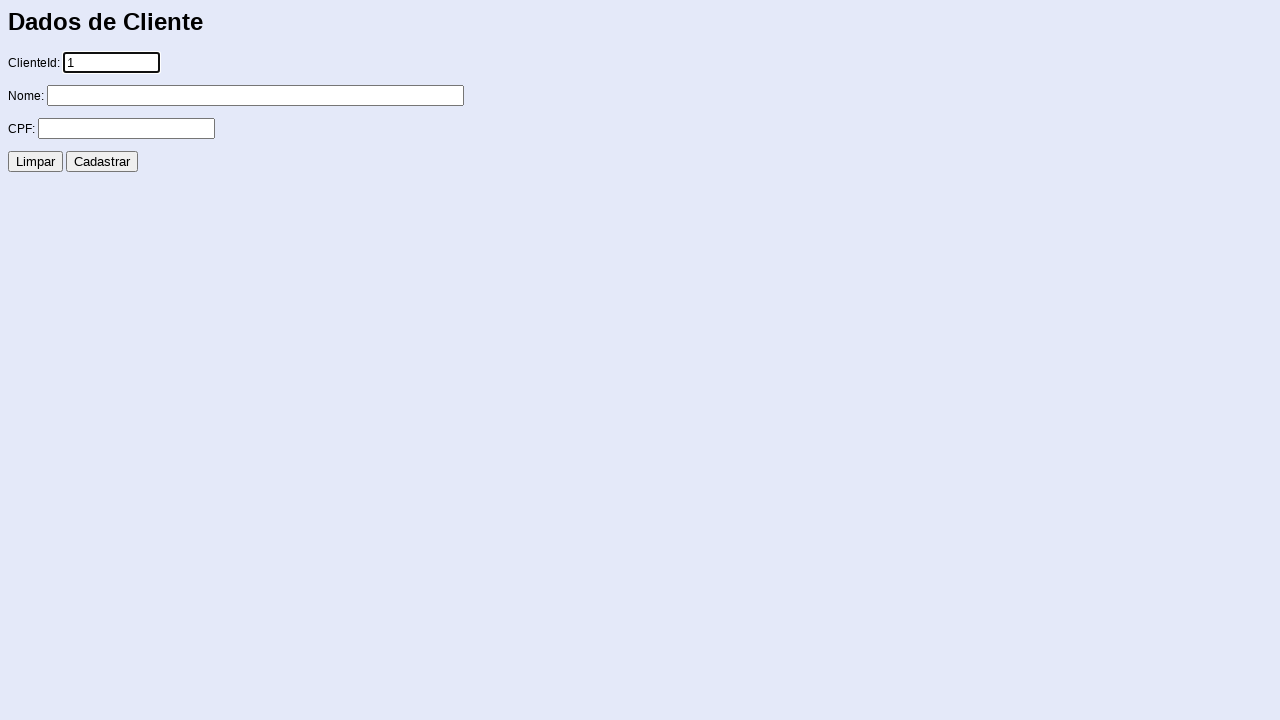

Filled name field with 'João da Silva' on input[name='nome']
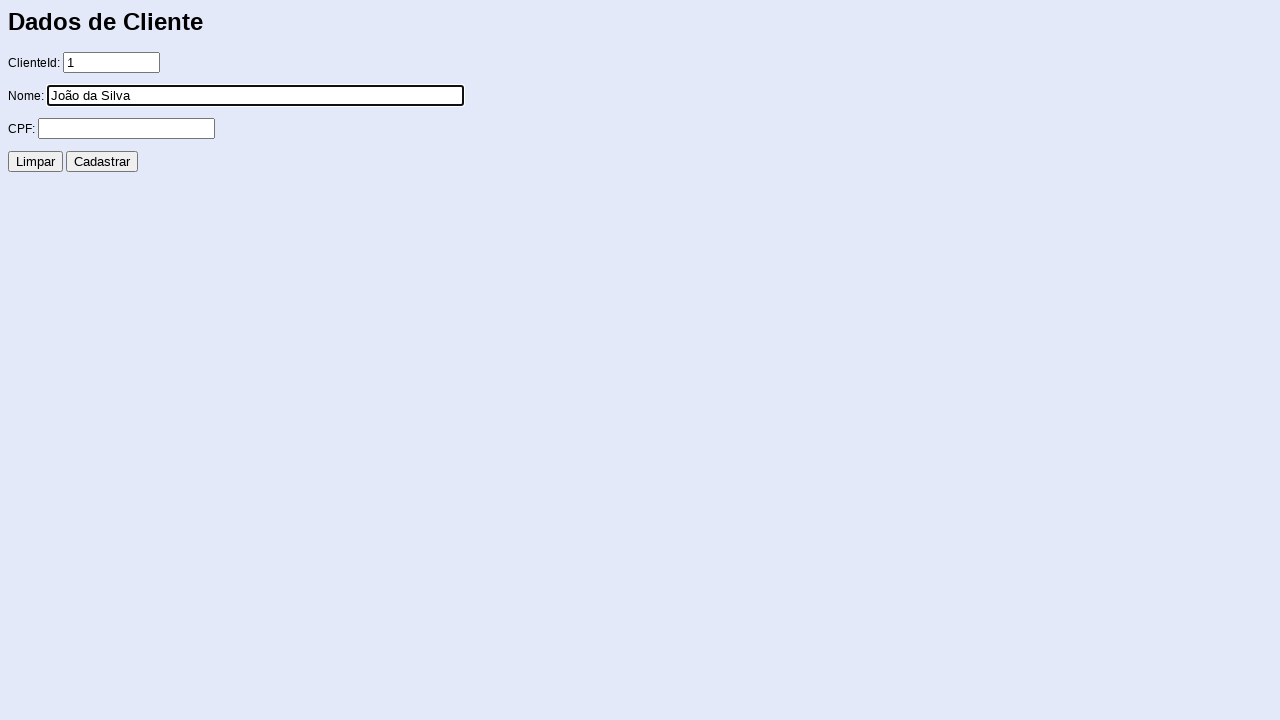

Filled CPF field with '123456789' on input[name='CPF']
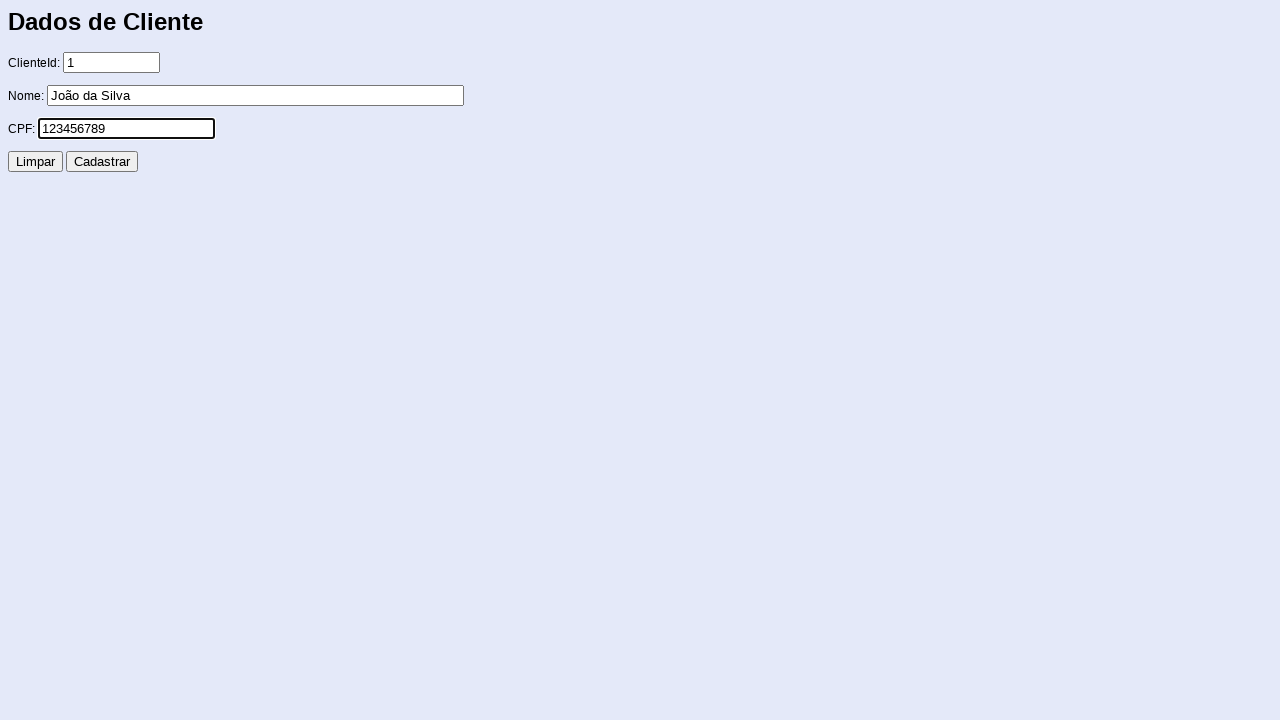

Clicked the register button to submit client registration form at (102, 162) on input[name='Cadastrar']
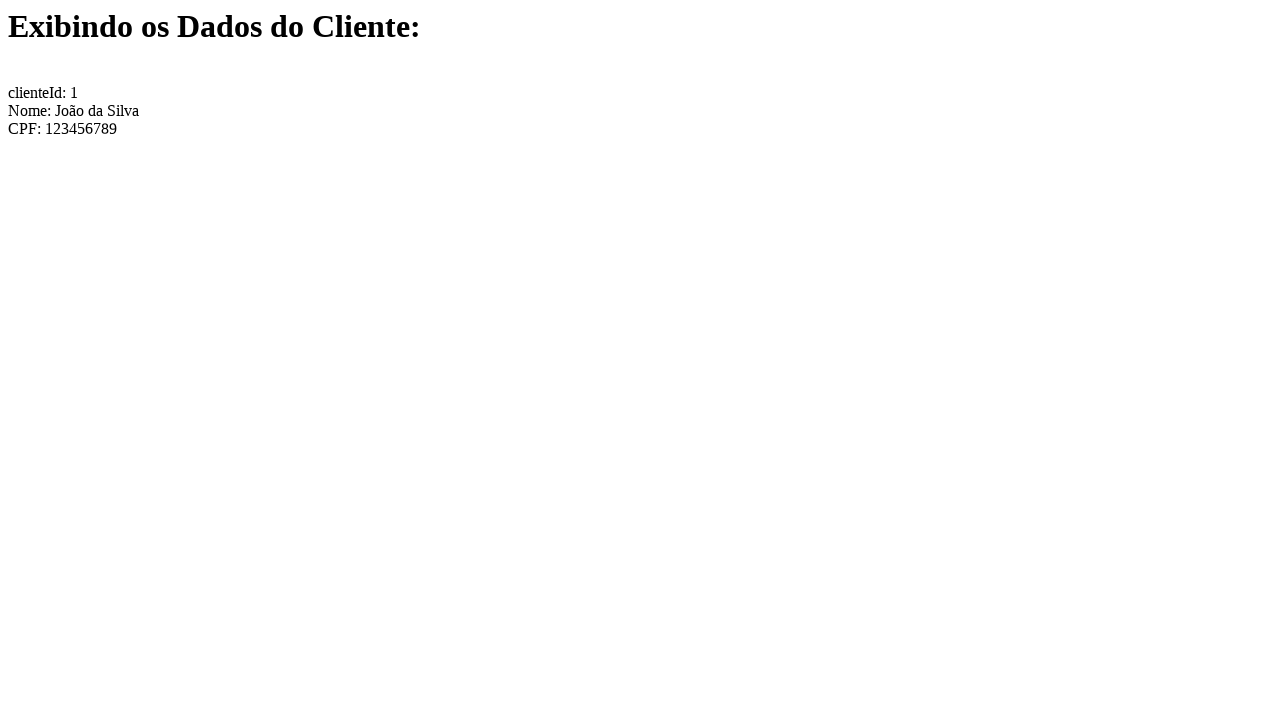

Response page loaded successfully
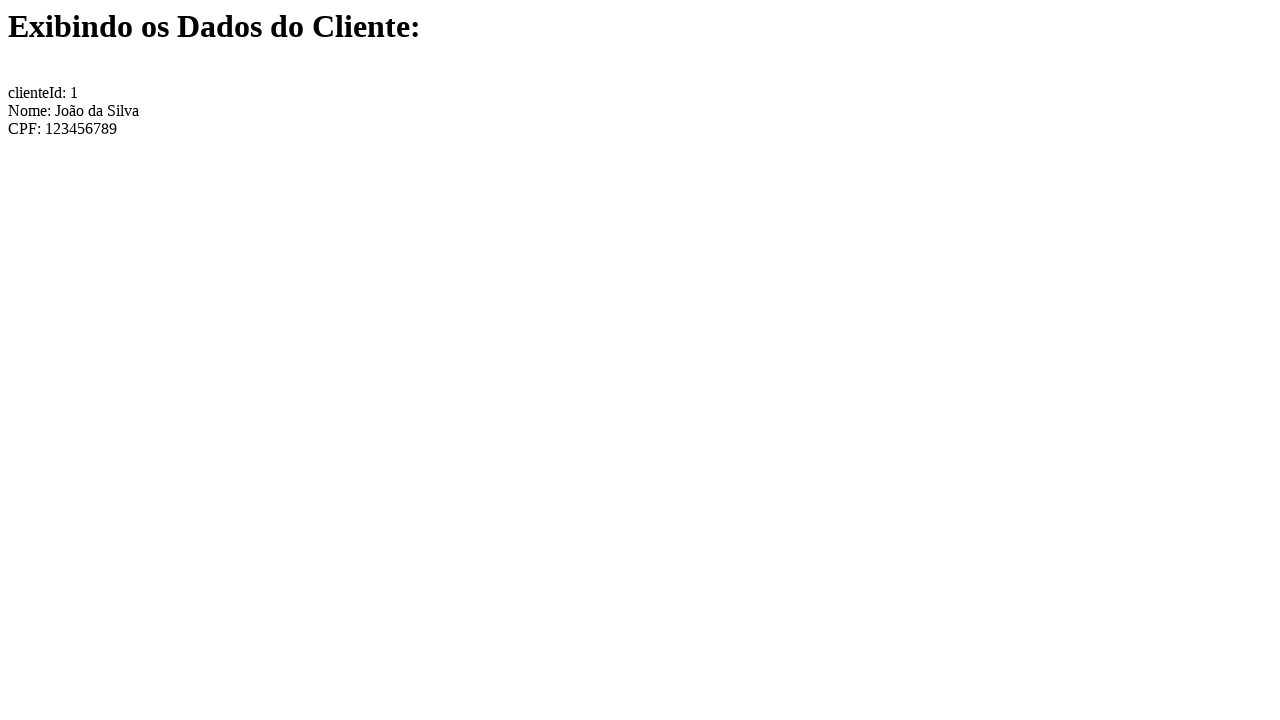

Verified that submitted data 'clienteId: 1' is displayed on the response page
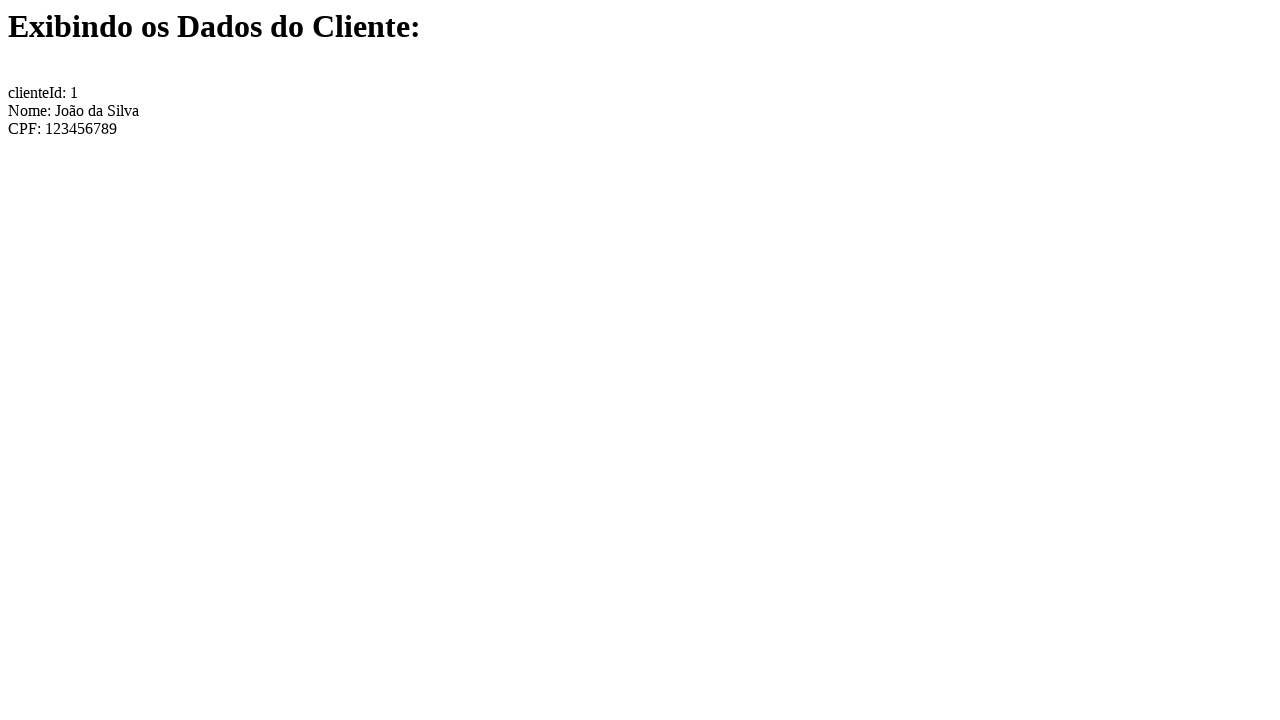

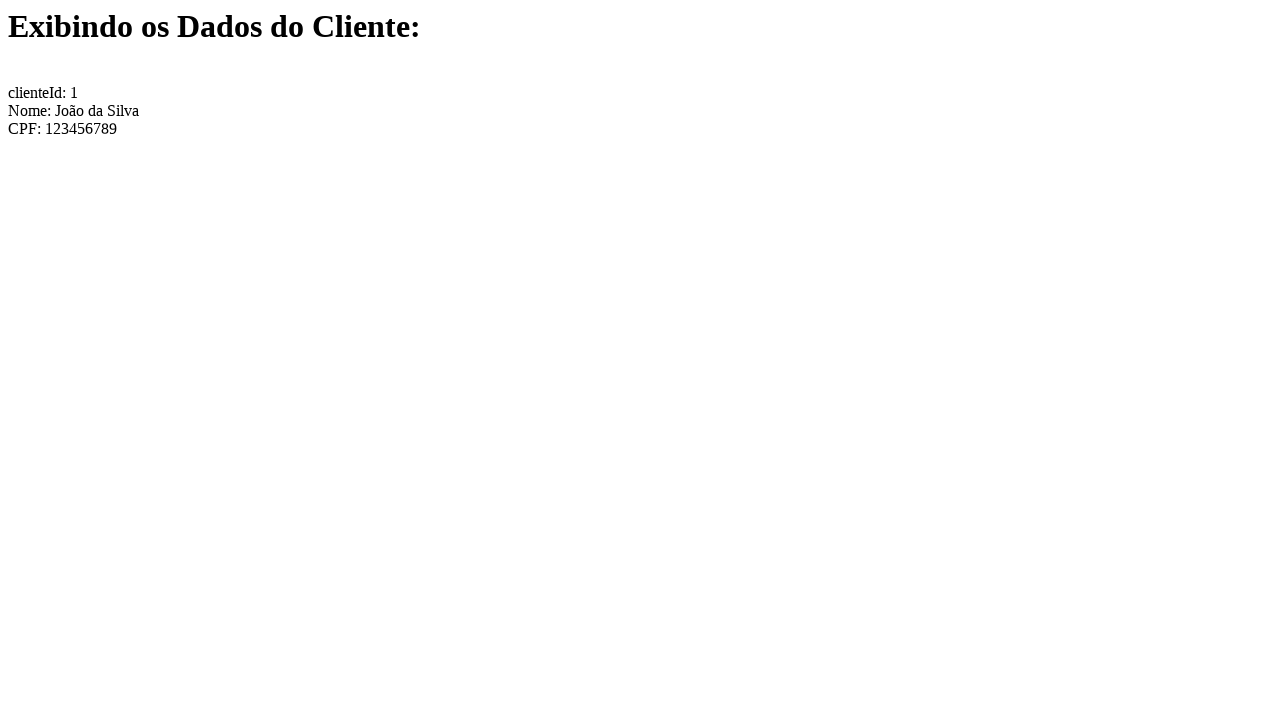